Tests the Python.org search functionality by entering "pycon" as a search query and verifying that results are returned

Starting URL: http://www.python.org

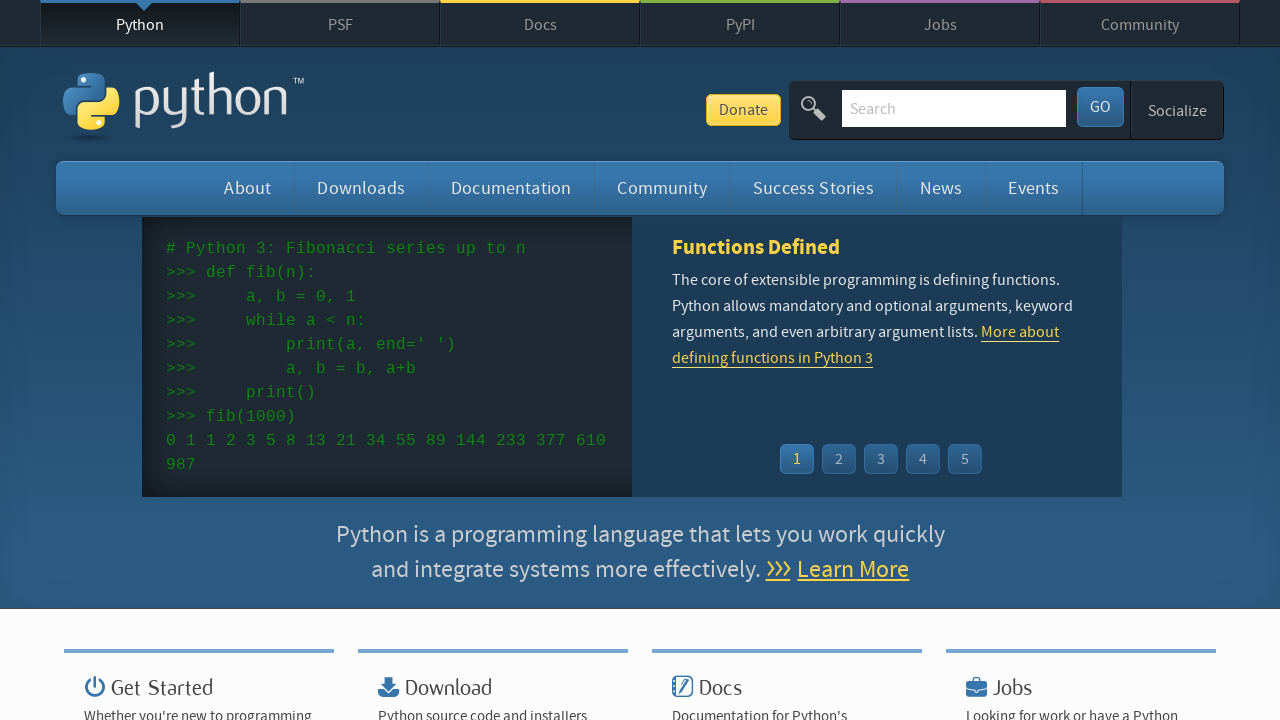

Verified 'Python' is in page title
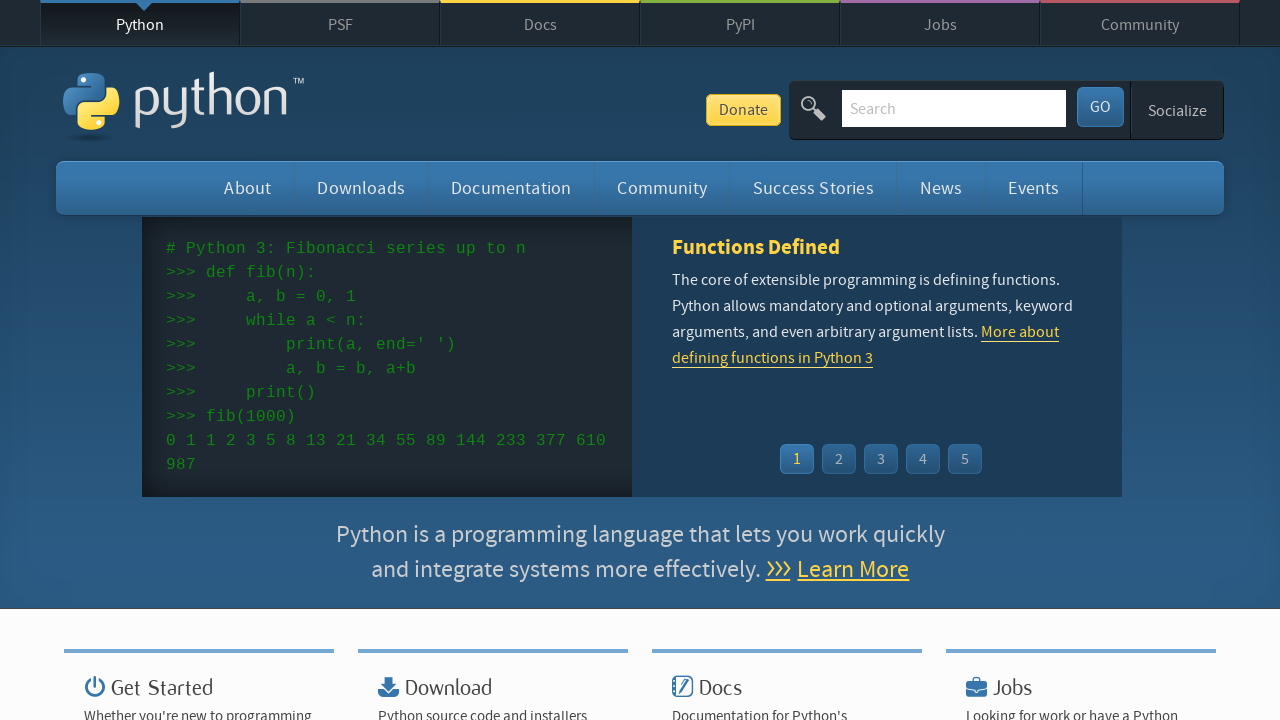

Filled search field with 'pycon' on input[name='q']
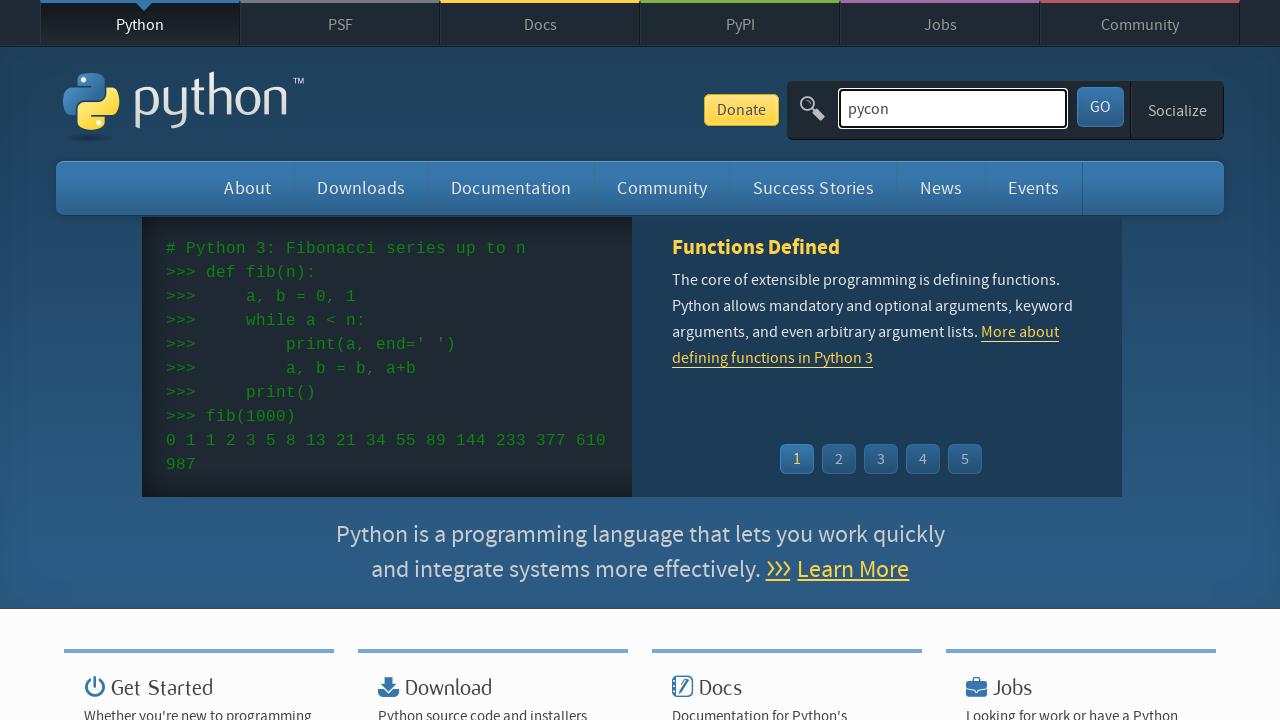

Submitted search by pressing Enter on input[name='q']
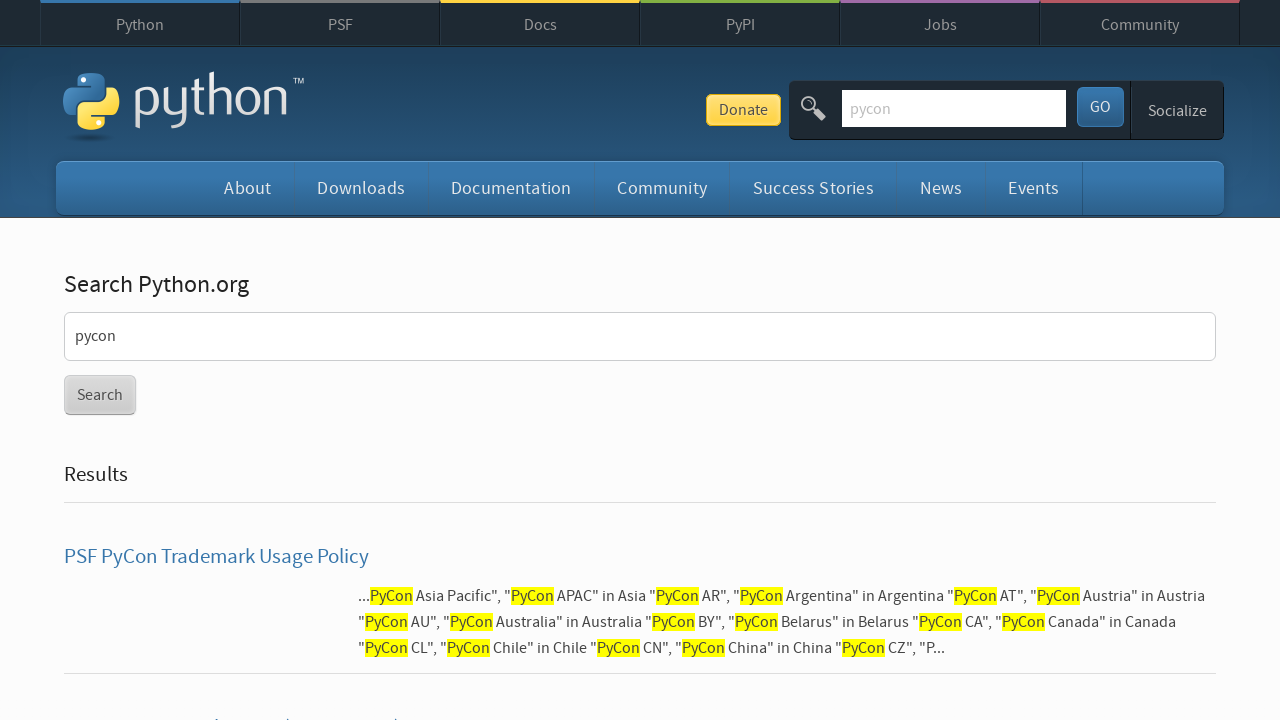

Search results page loaded
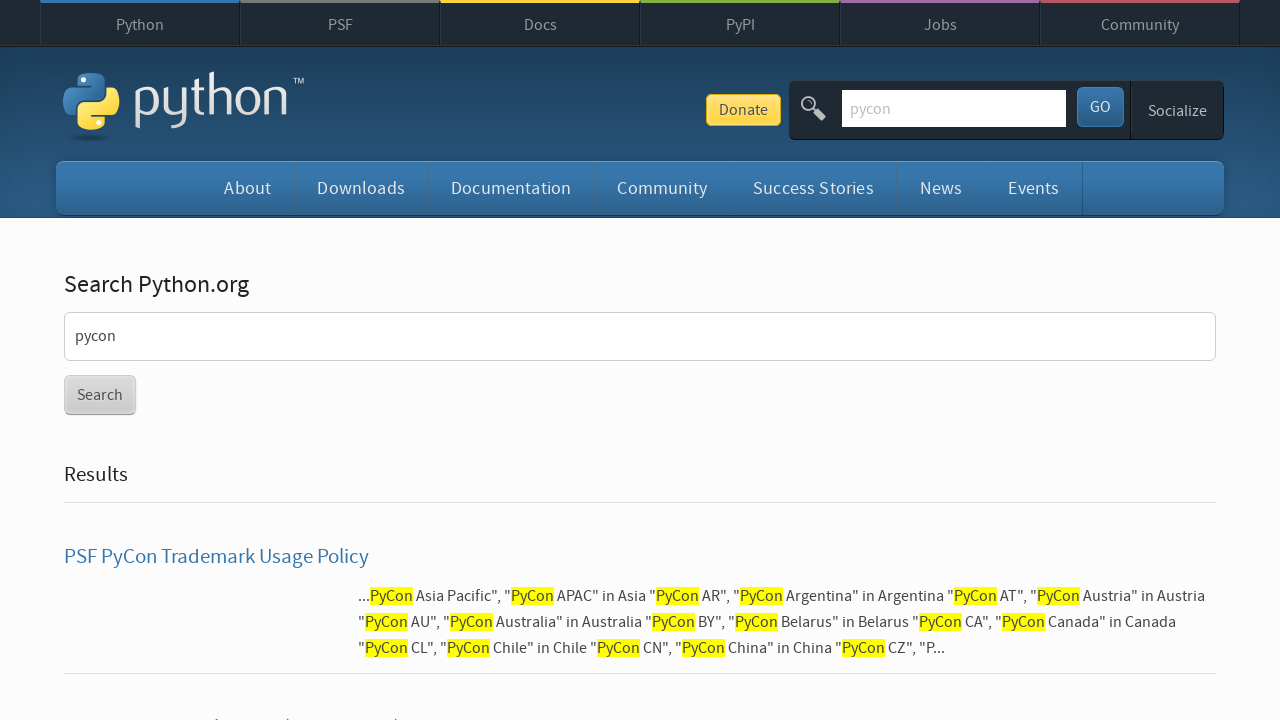

Verified search results were returned (no 'No results found' message)
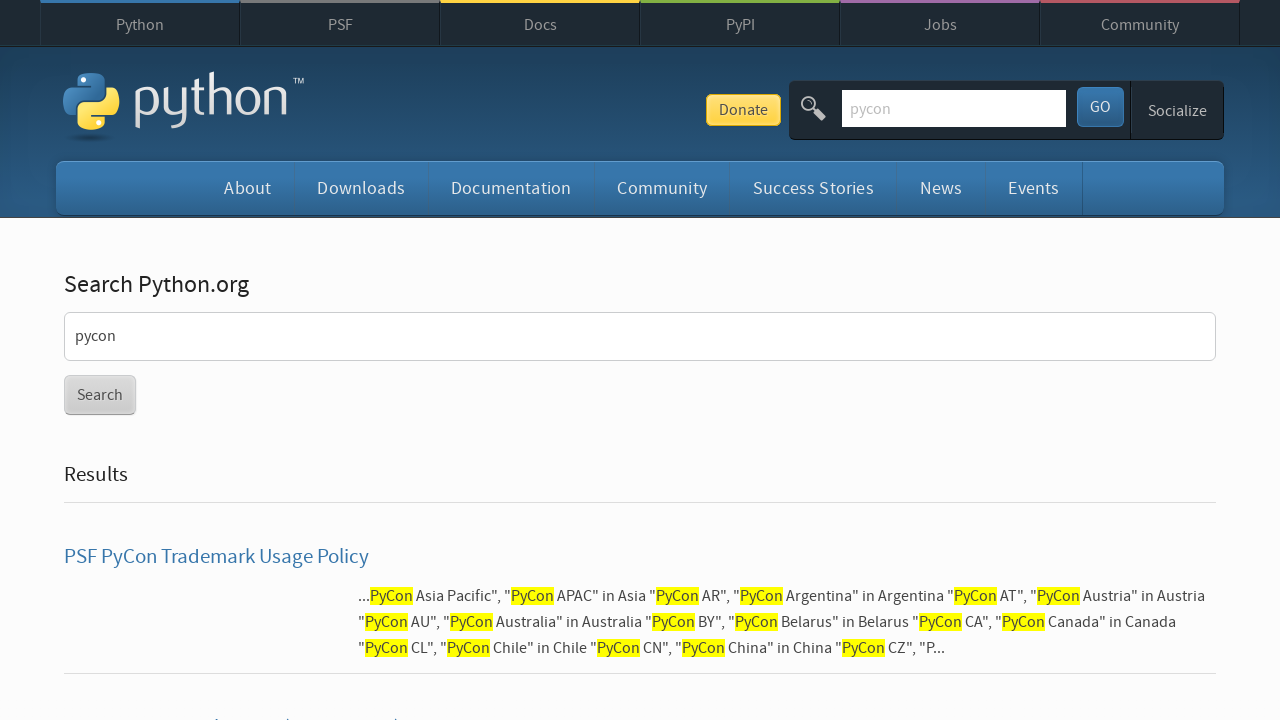

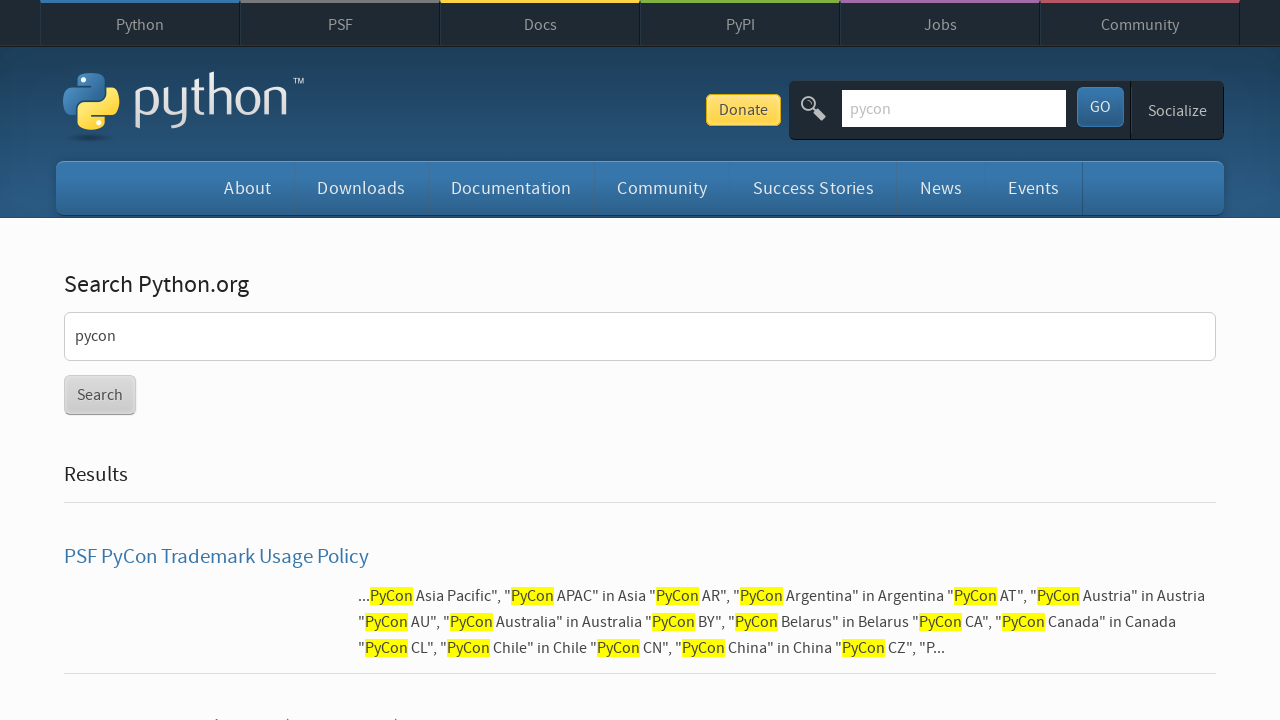